Tests form submission by filling firstname and lastname fields, selecting a continent, and submitting the form

Starting URL: https://atidcollege.co.il/Xamples/ex_controllers.html

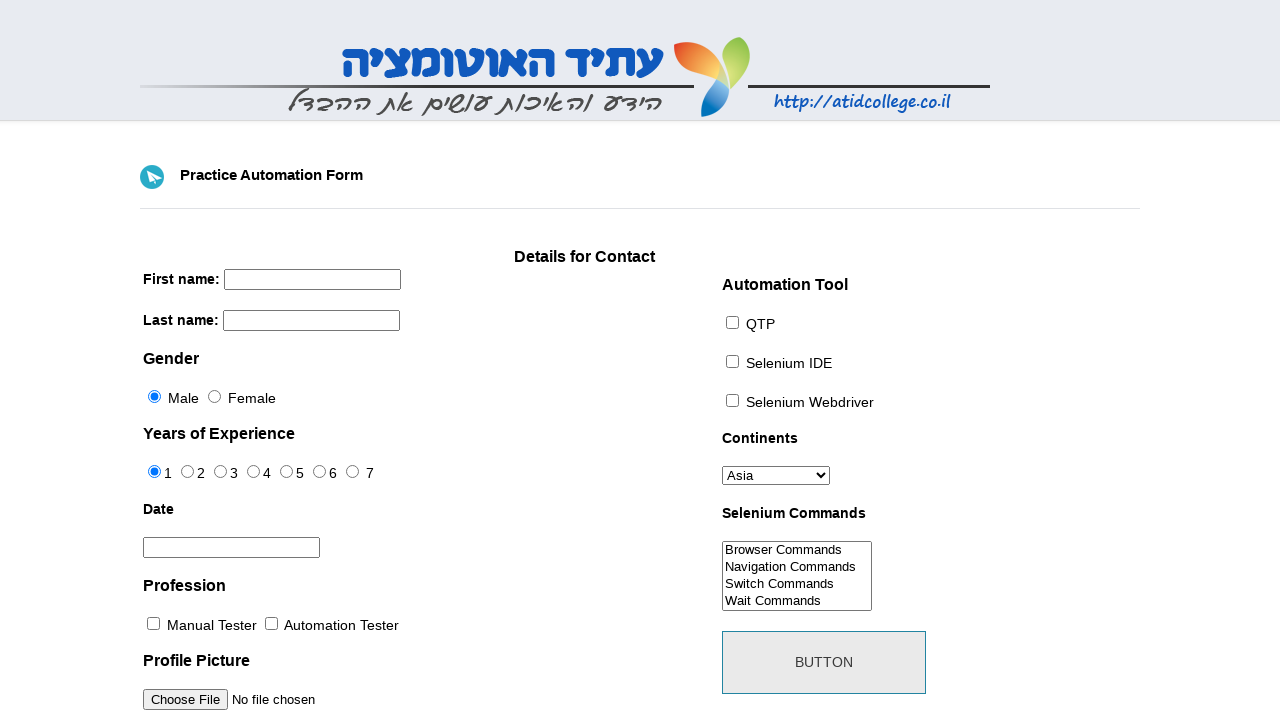

Navigated to form page
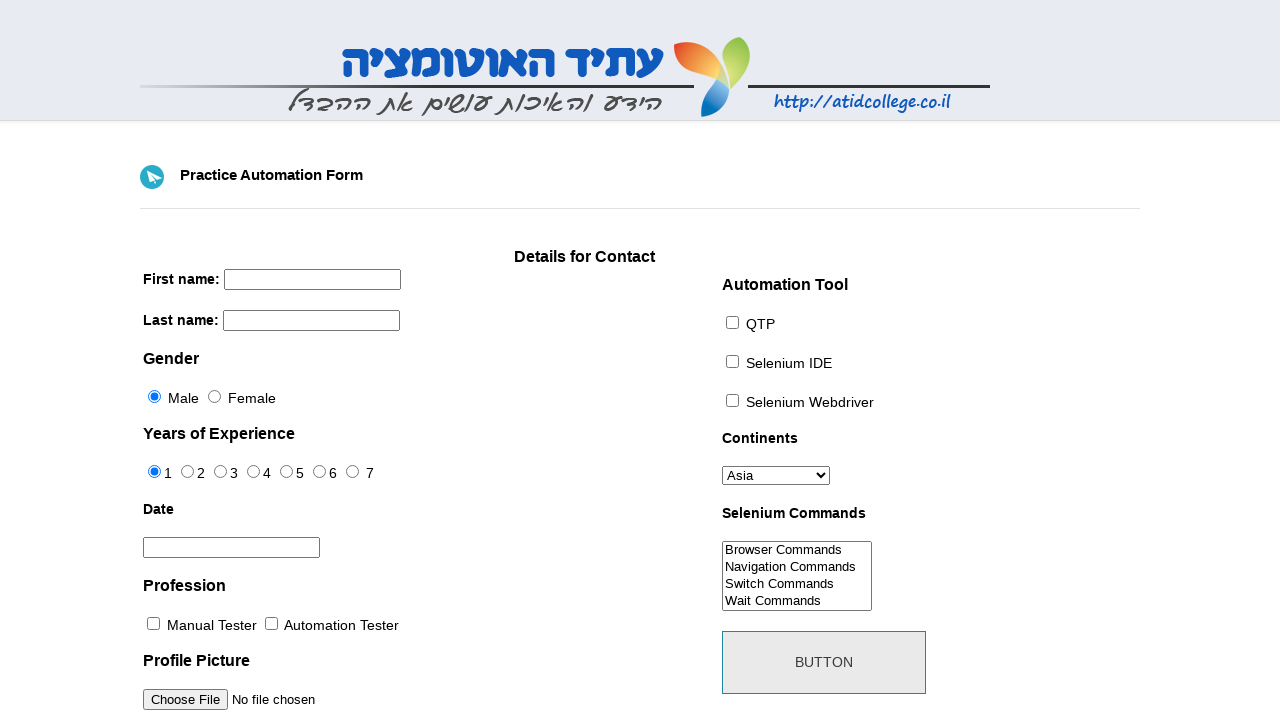

Filled firstname field with 'Meir' on [name='firstname']
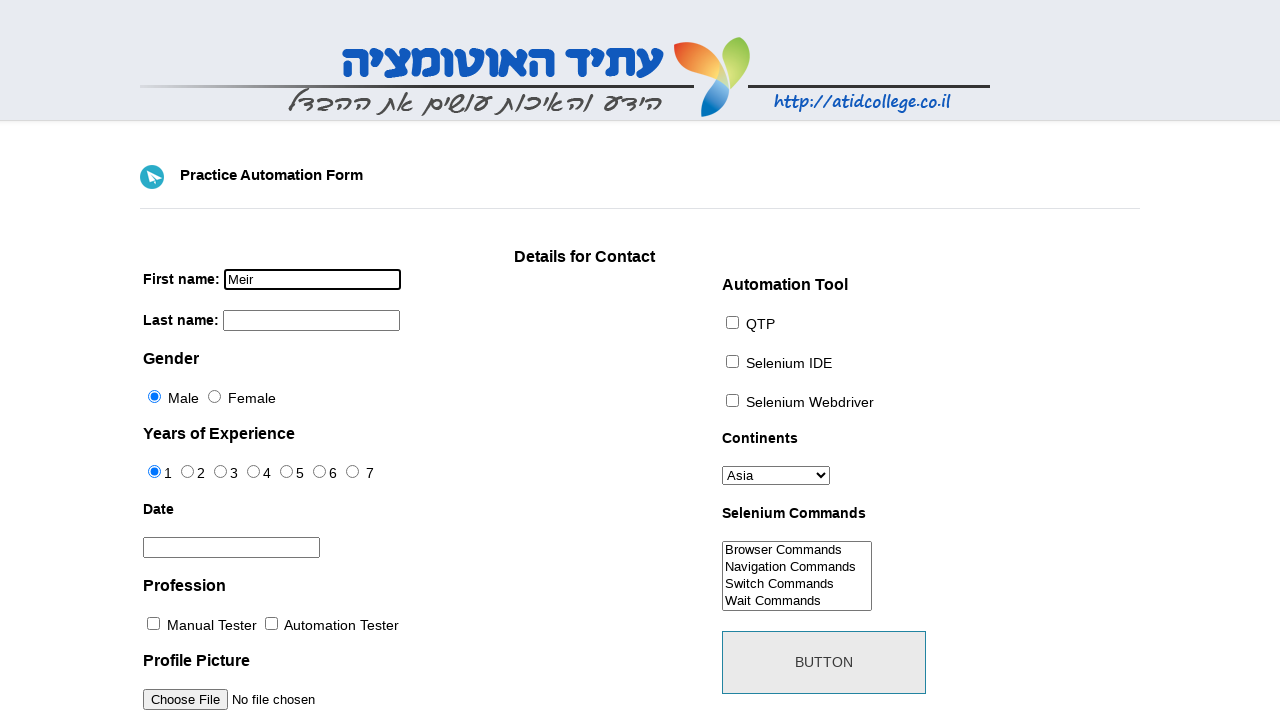

Filled lastname field with 'Nehemkin' on [name='lastname']
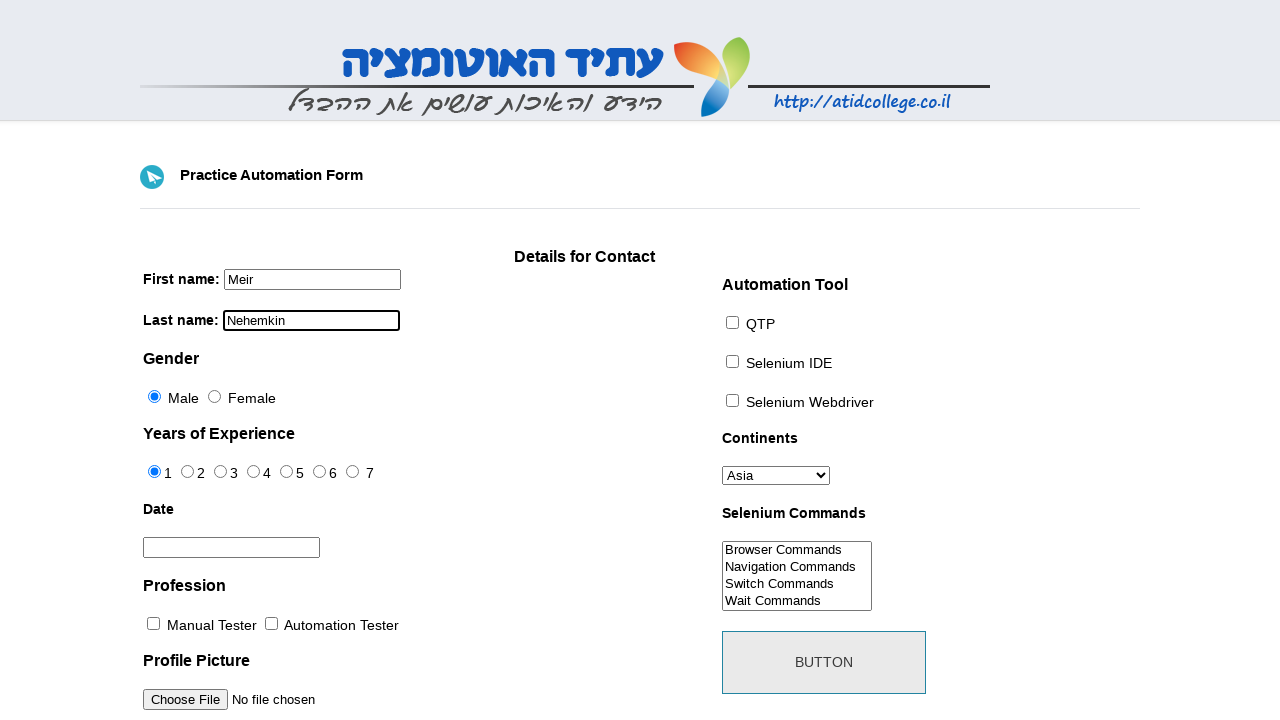

Selected 'europe' from continents dropdown on #continents
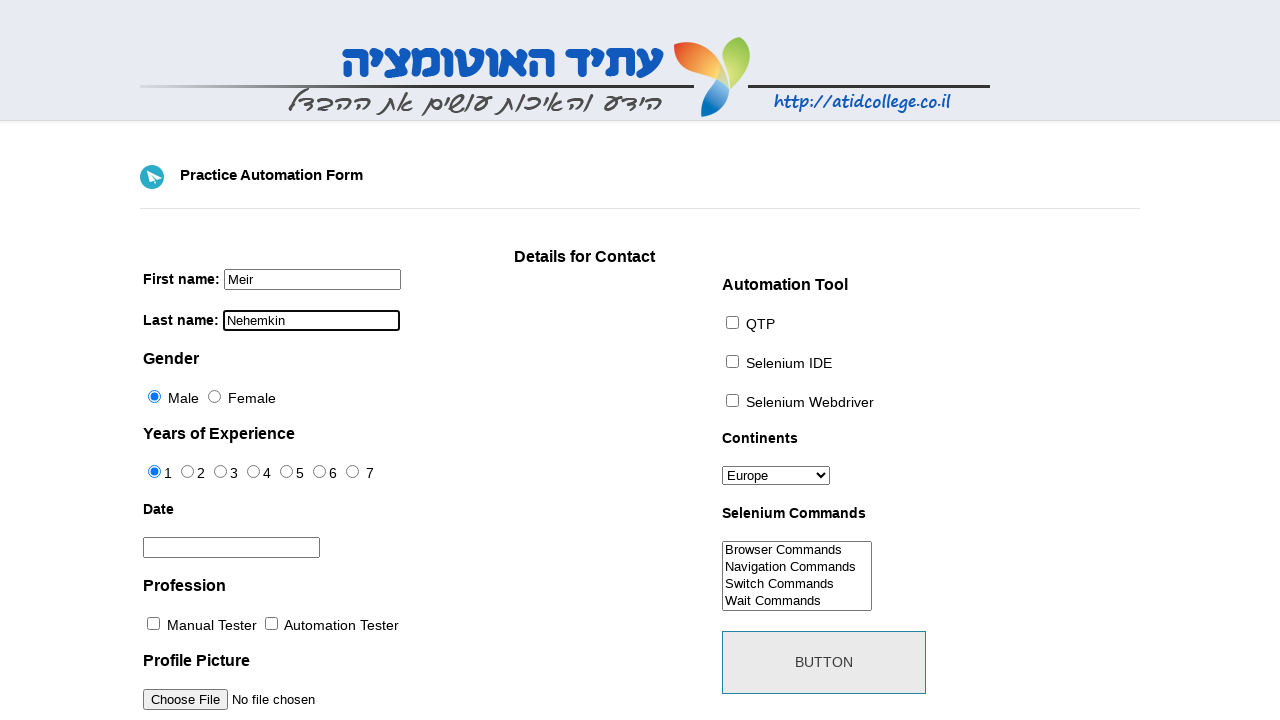

Clicked submit button to submit form at (824, 662) on #submit
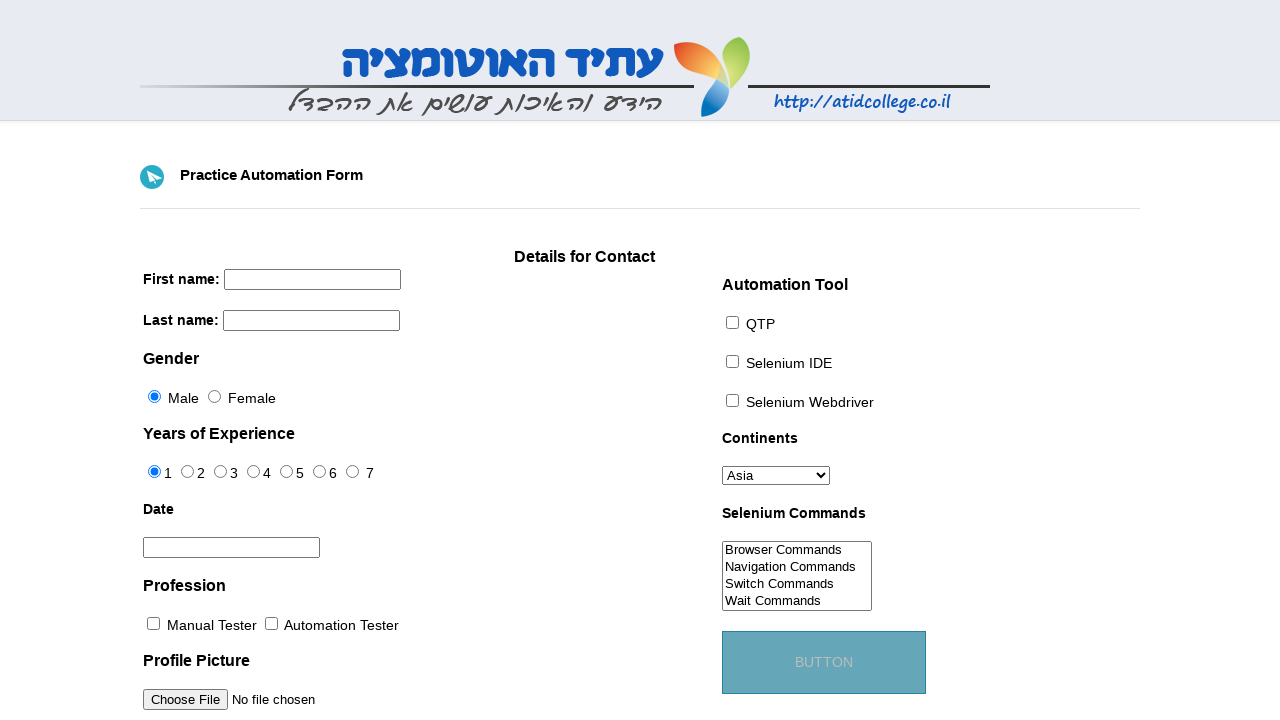

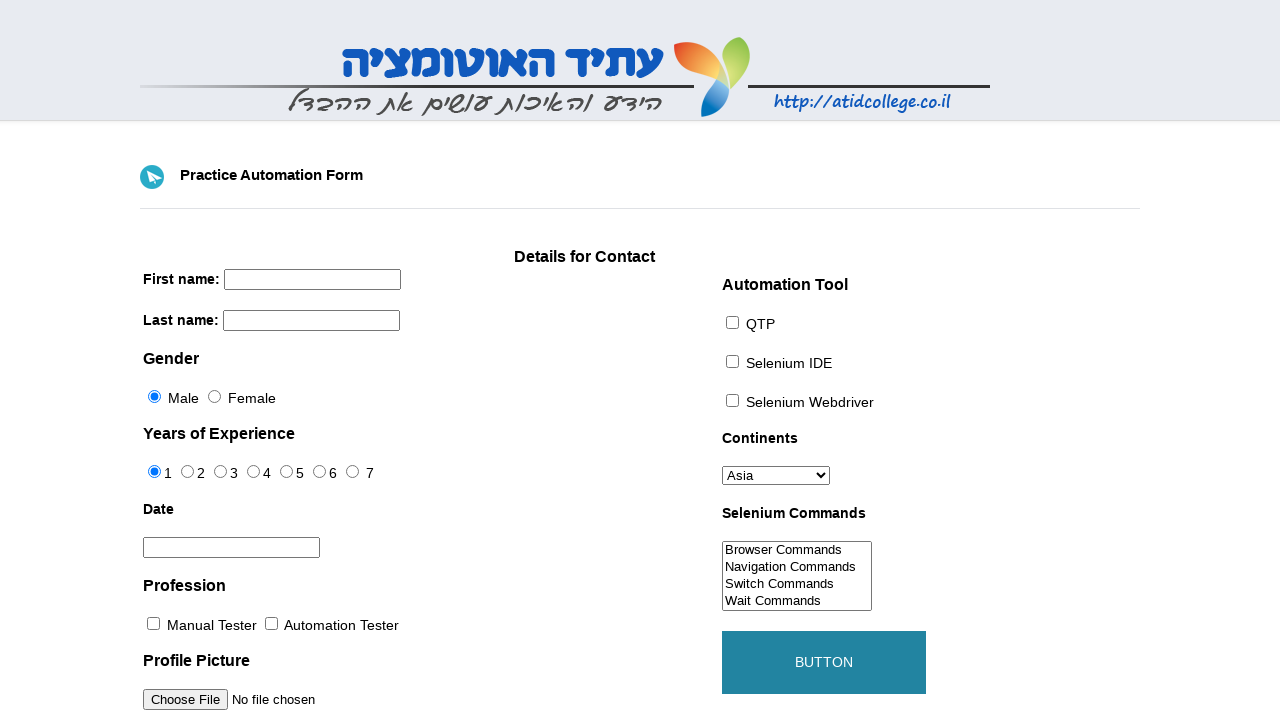